Tests static dropdown selection functionality by selecting options using different methods (by index, visible text, and value)

Starting URL: https://www.rahulshettyacademy.com/dropdownsPractise/#

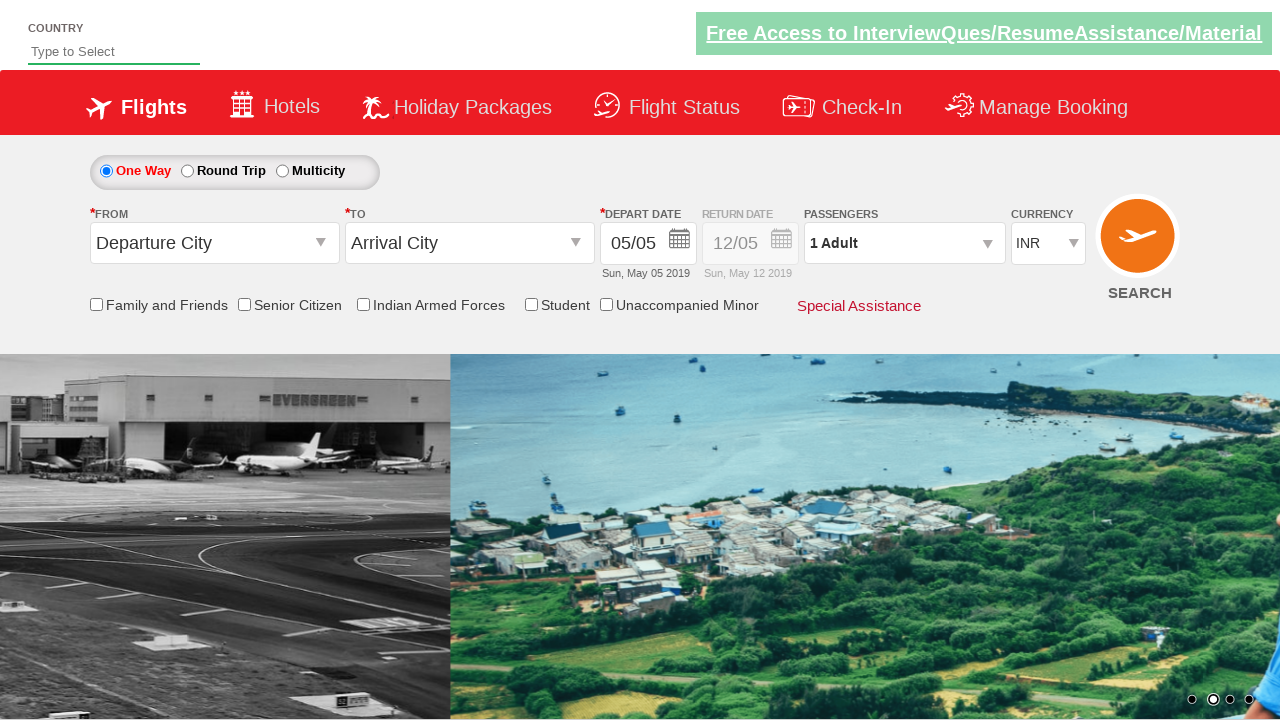

Selected 4th option in currency dropdown by index (index 3) on select#ctl00_mainContent_DropDownListCurrency
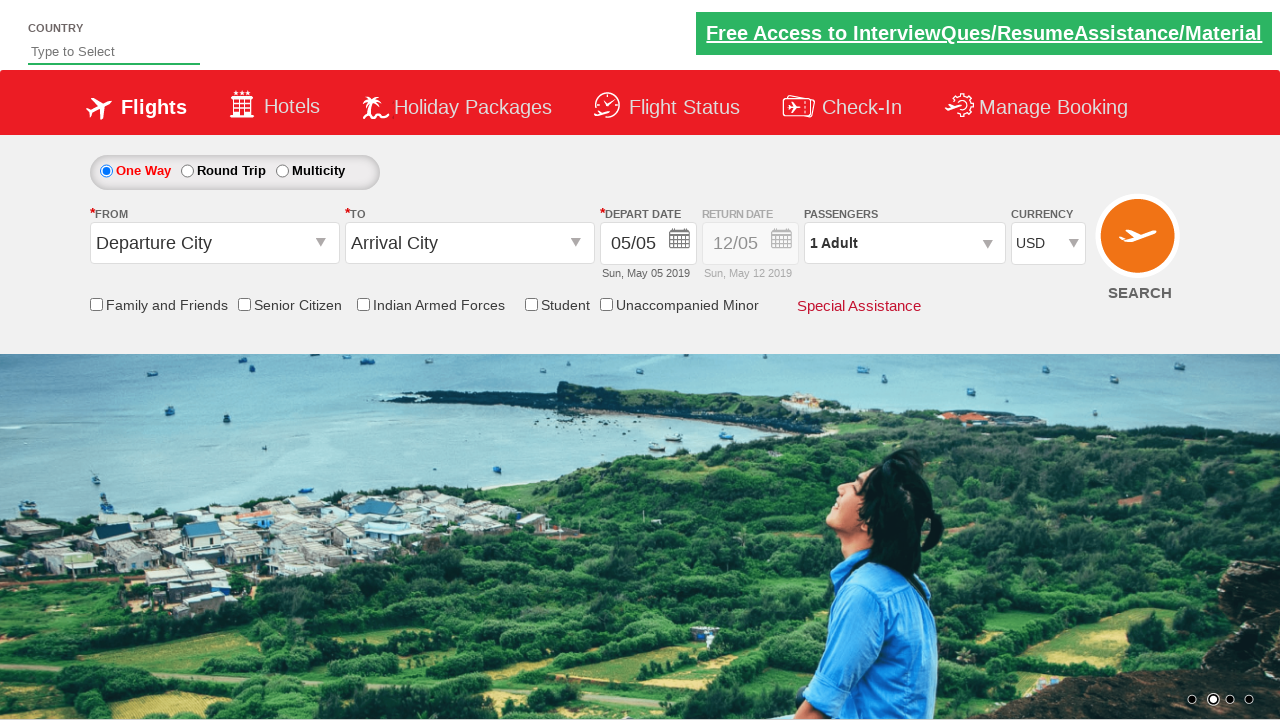

Selected AED option in currency dropdown by visible text on select#ctl00_mainContent_DropDownListCurrency
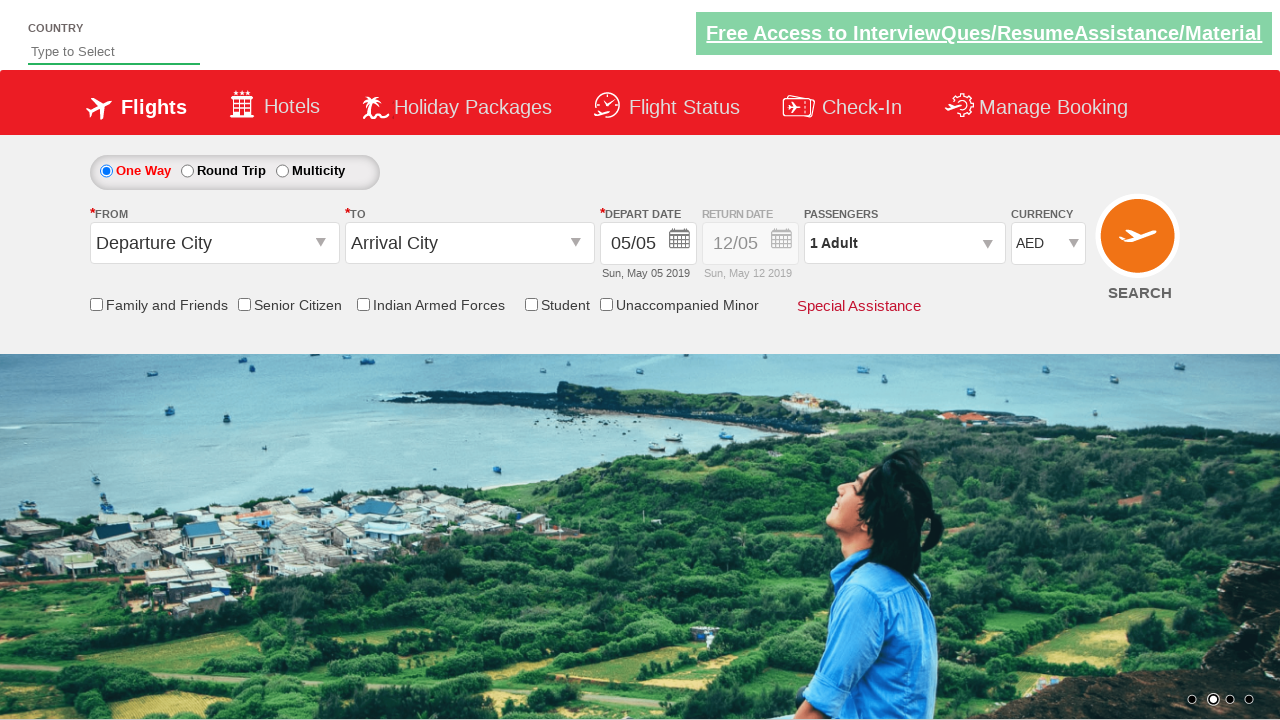

Selected INR option in currency dropdown by value on select#ctl00_mainContent_DropDownListCurrency
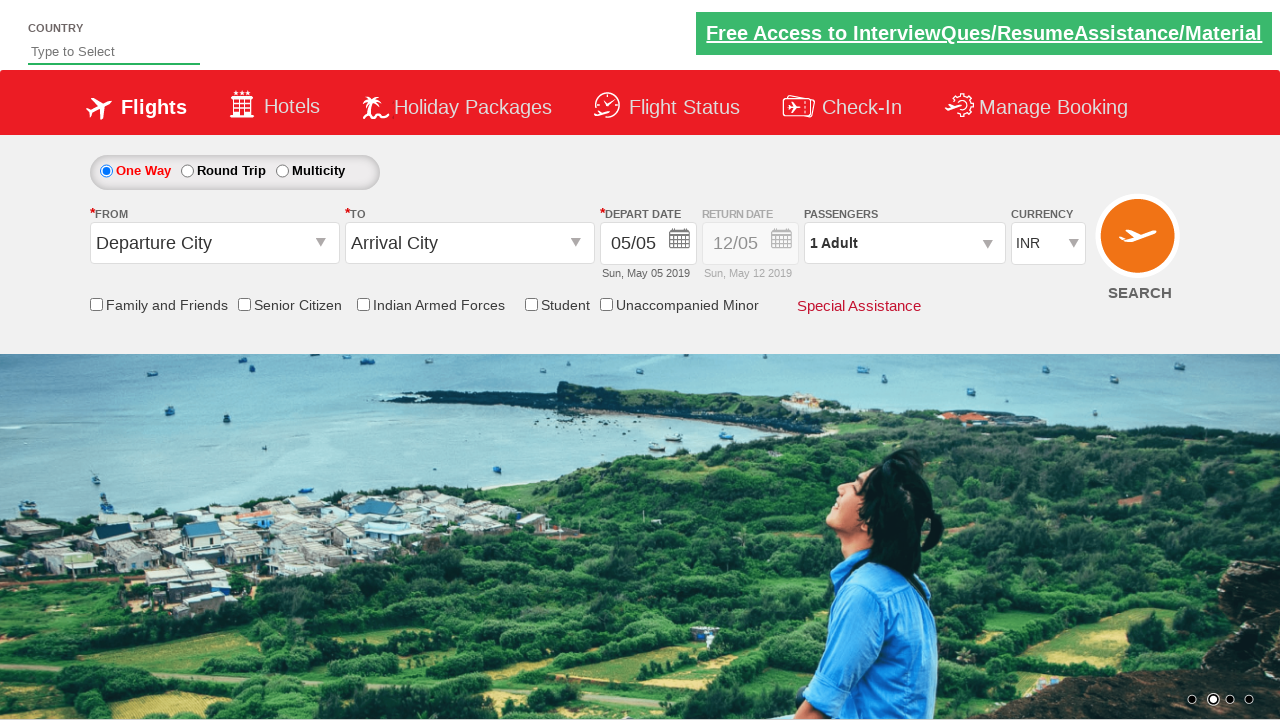

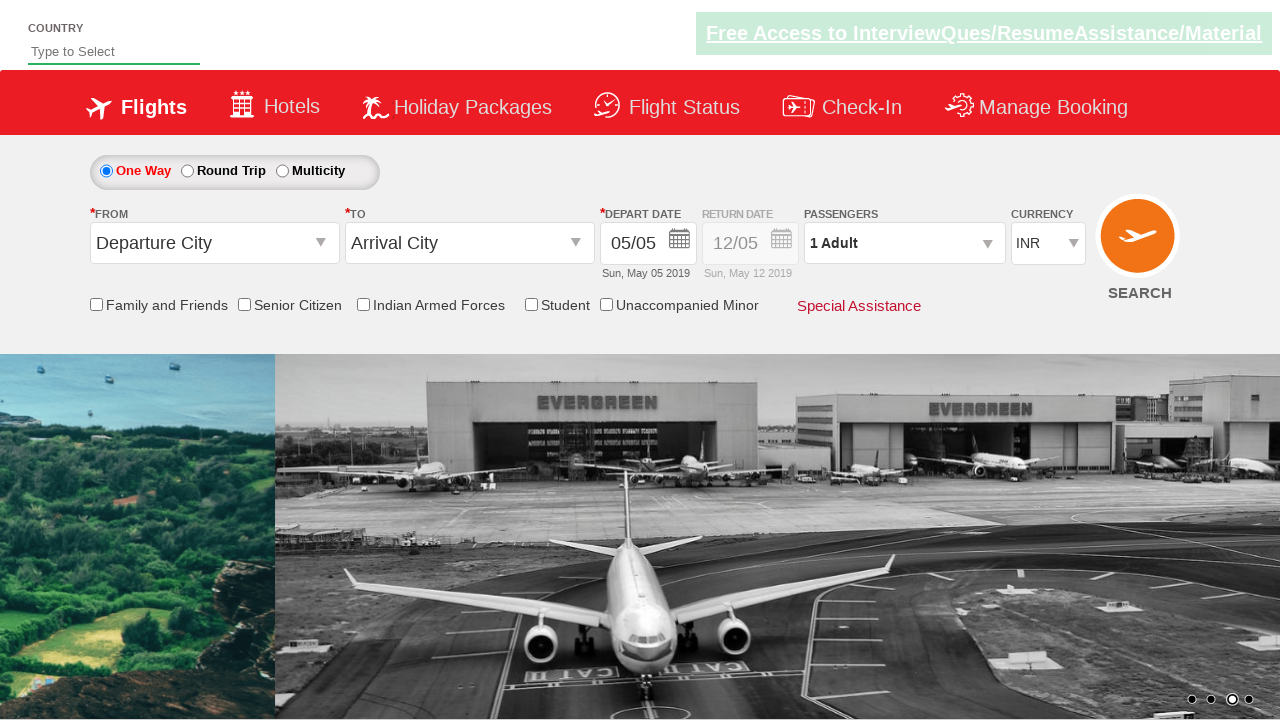